Navigates to W3Schools HTML tables tutorial page and verifies that the customers table with rows and columns is present and accessible.

Starting URL: https://www.w3schools.com/html/html_tables.asp

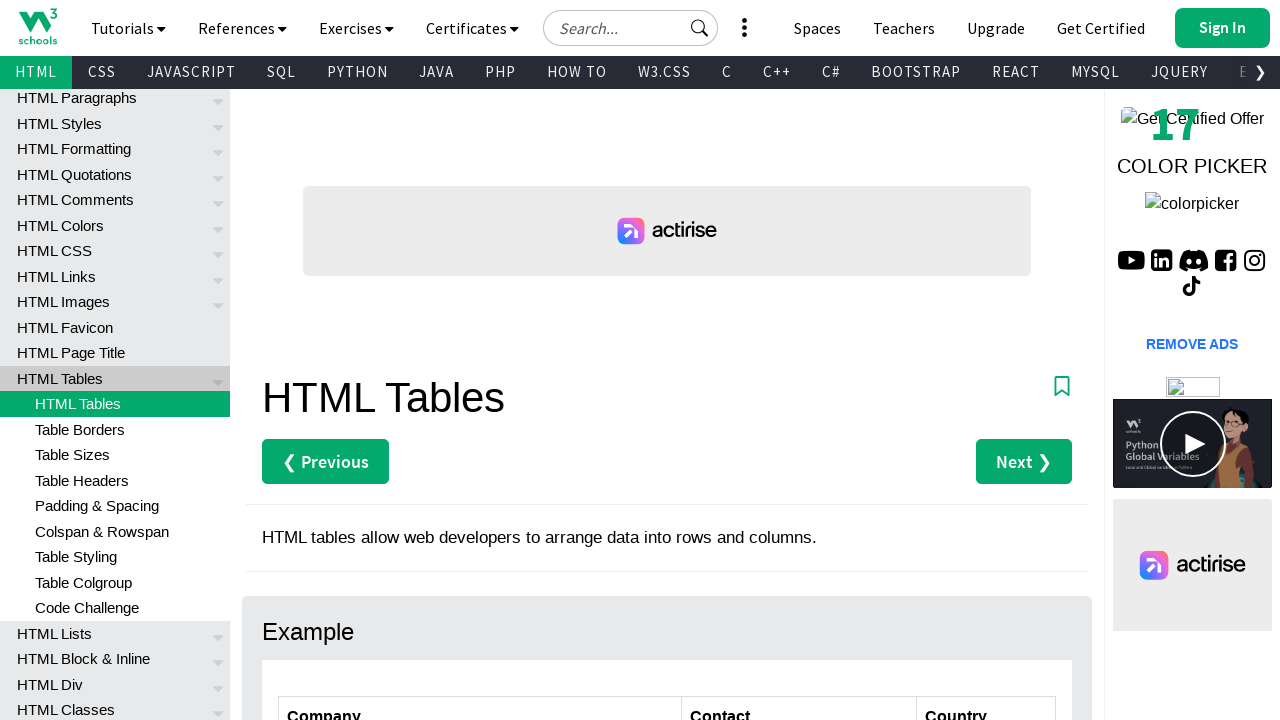

Navigated to W3Schools HTML tables tutorial page
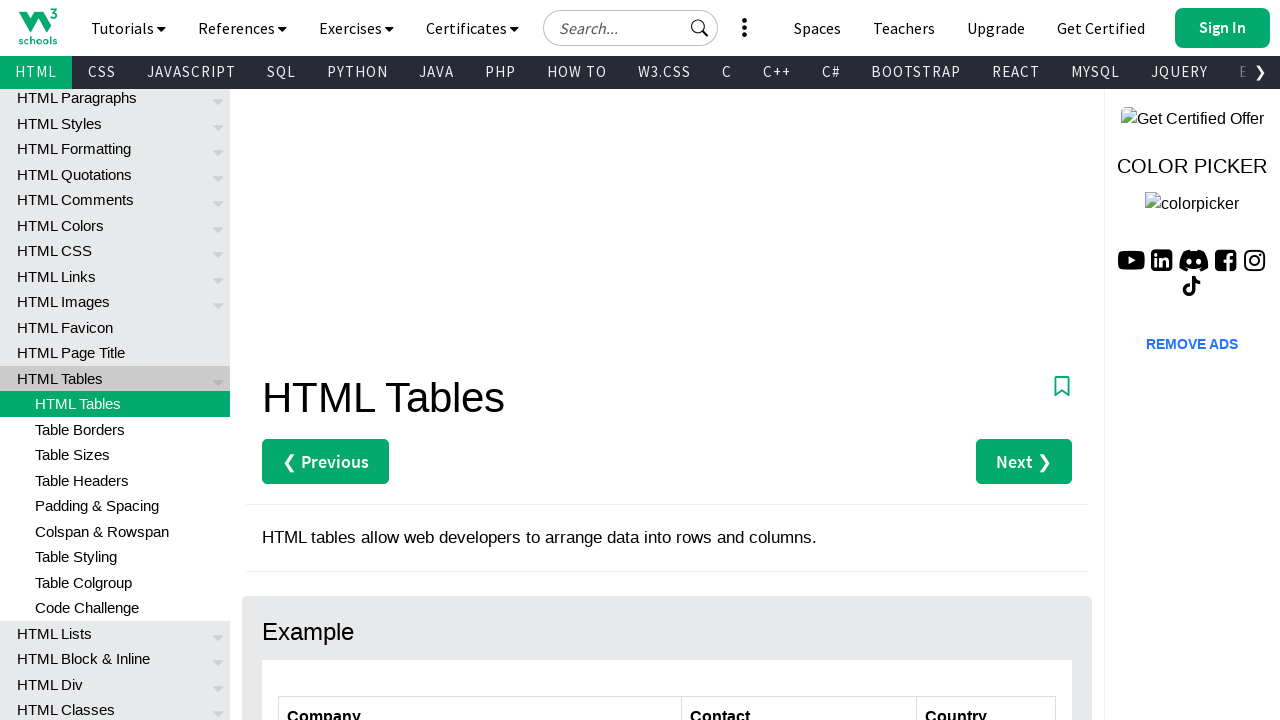

Customers table element is now visible
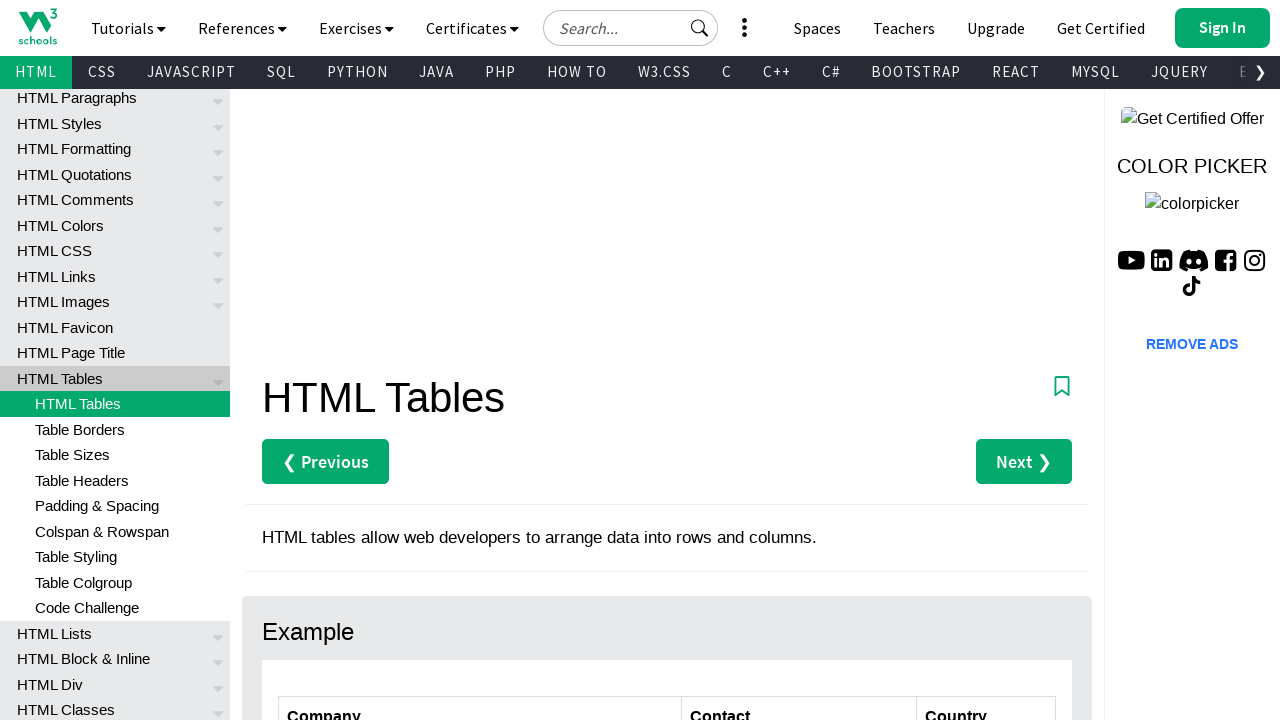

First row in customers table is loaded
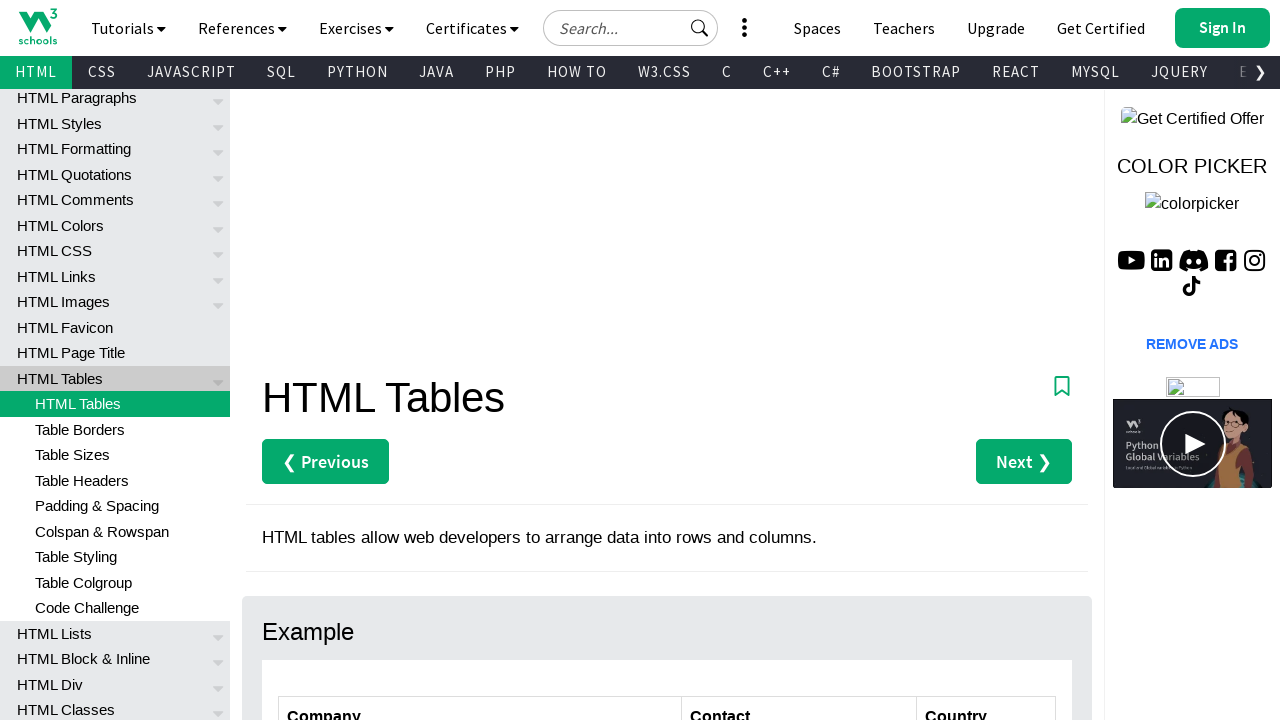

First data row cells in customers table are loaded
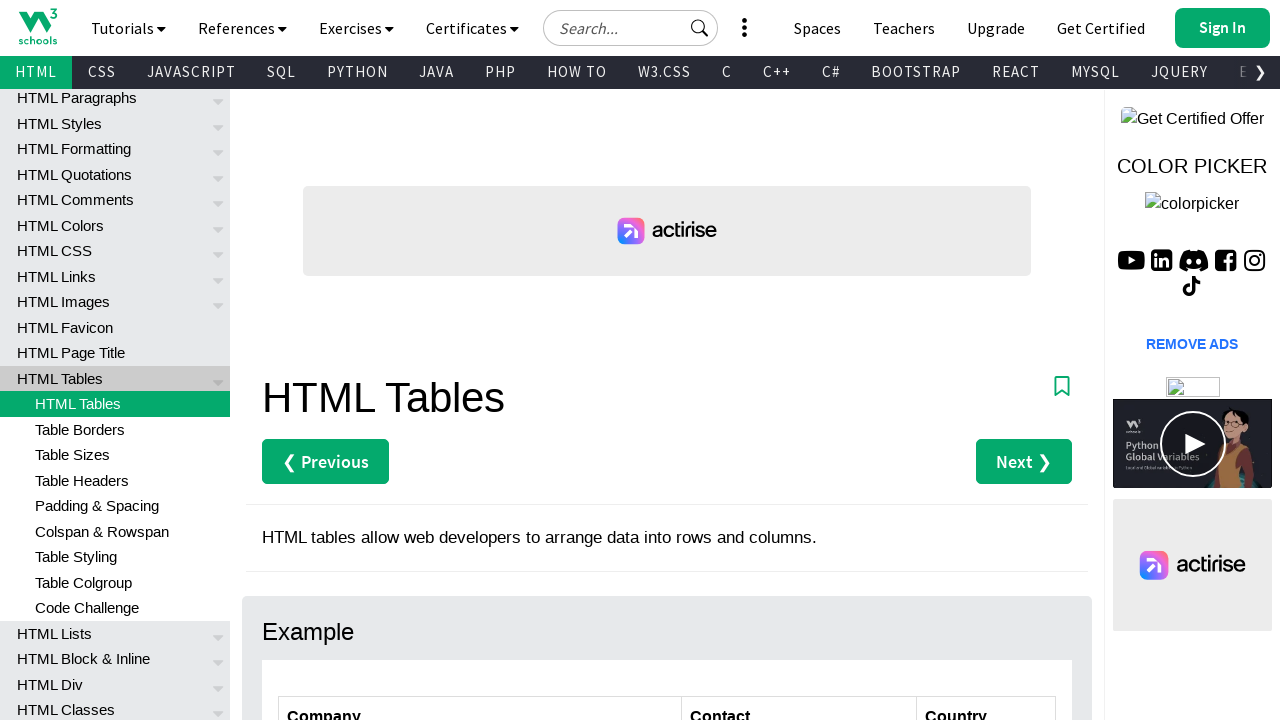

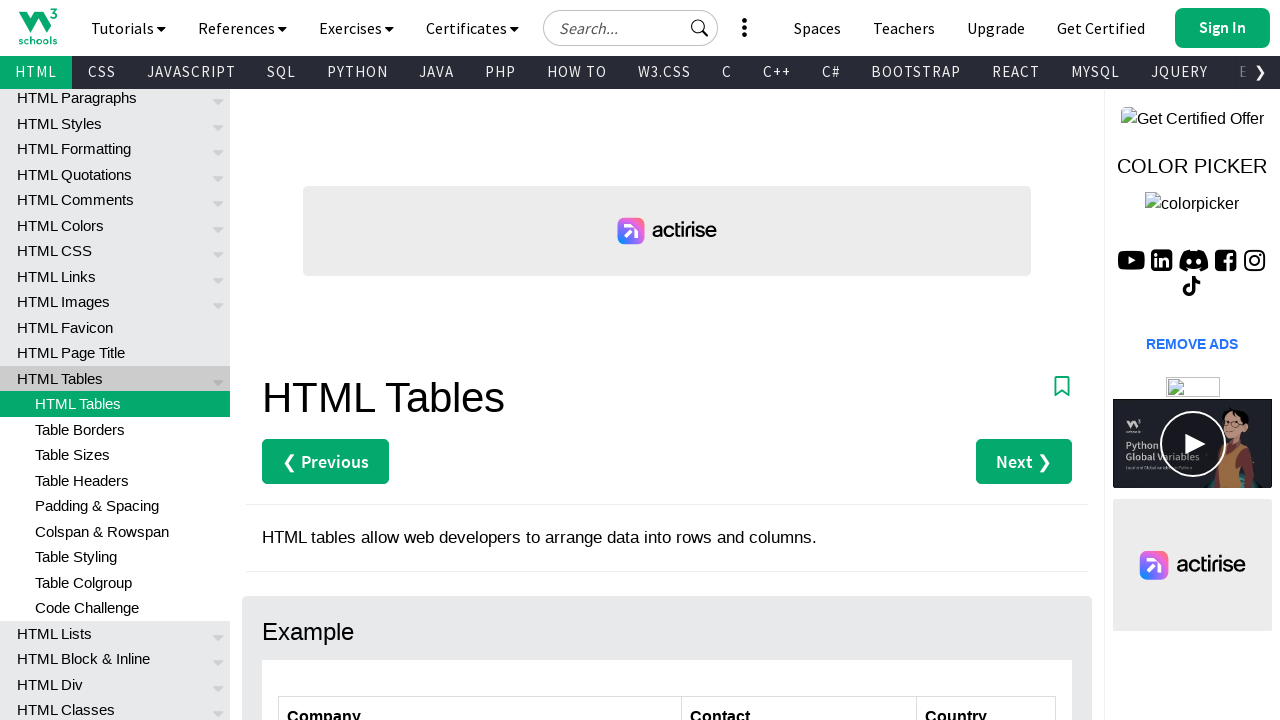